Tests adding a product to cart on demoblaze.com and handling the JavaScript alert confirmation that appears after adding the item.

Starting URL: https://www.demoblaze.com/

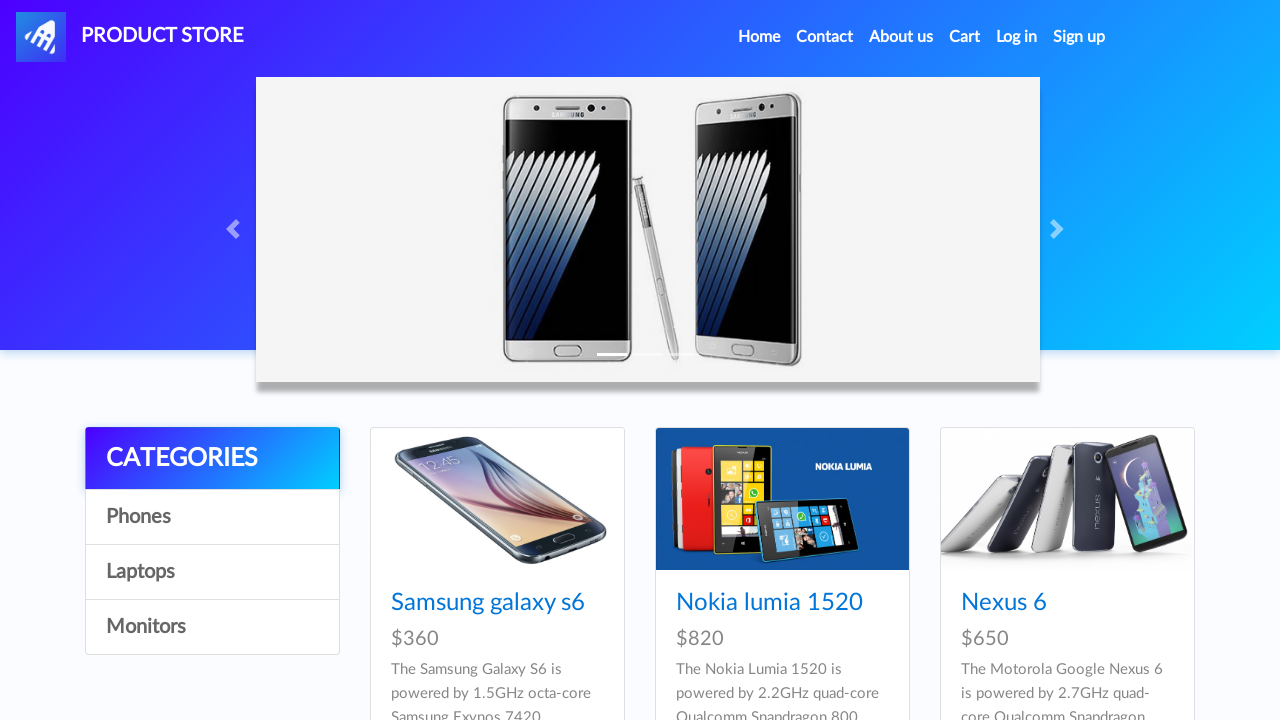

Clicked on the first product in the grid at (497, 556) on xpath=//div[@id='tbodyid']/div[1]/div
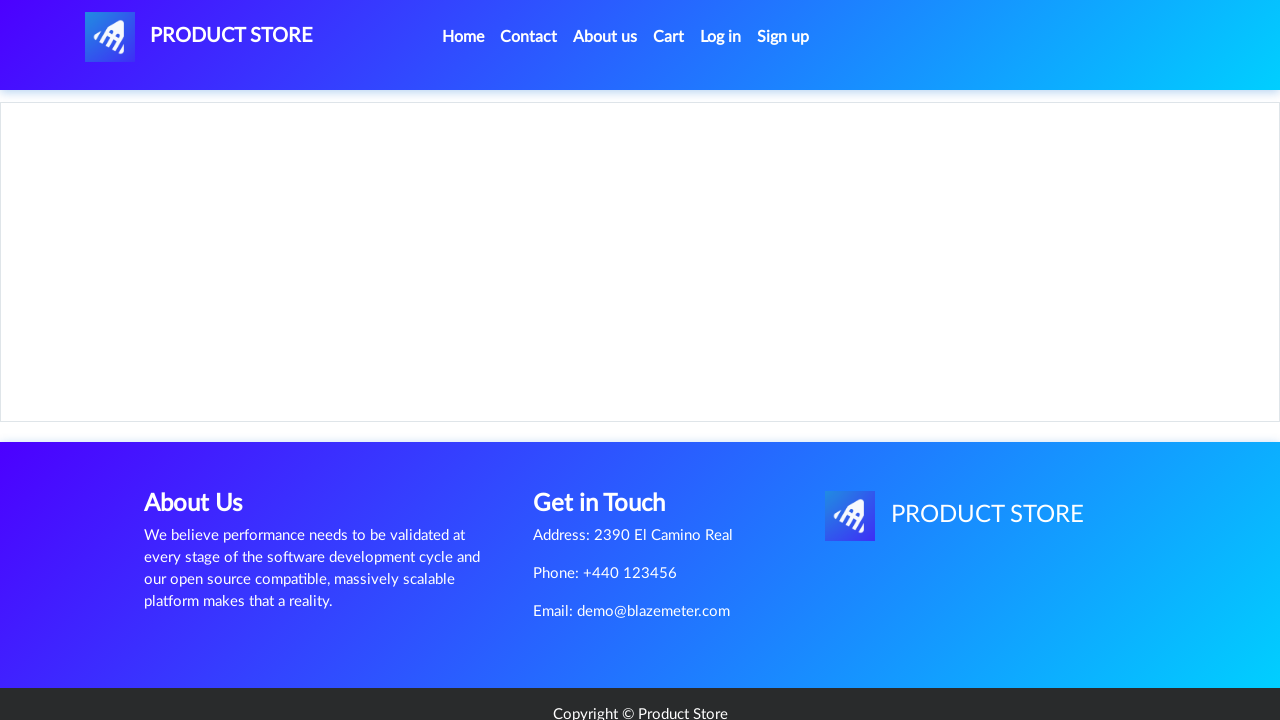

Product page loaded with 'Add to cart' button visible
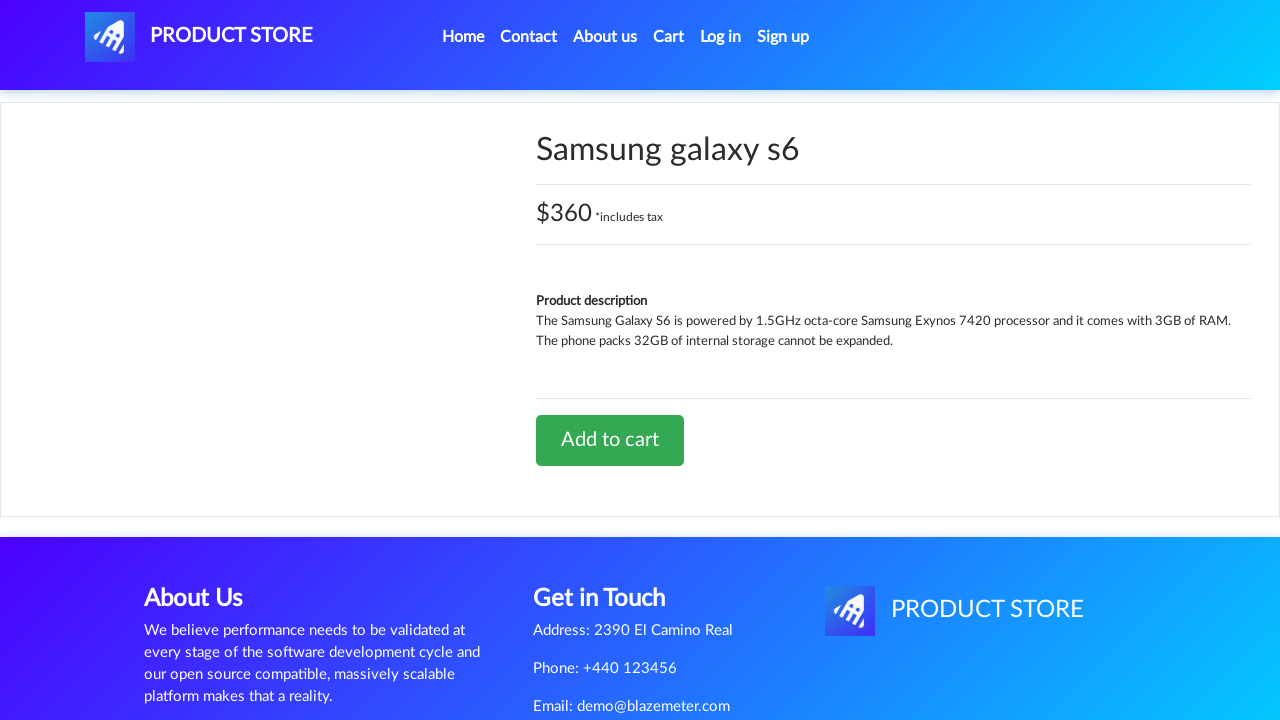

Clicked 'Add to cart' button at (610, 440) on xpath=//a[contains(text(),'Add to cart')]
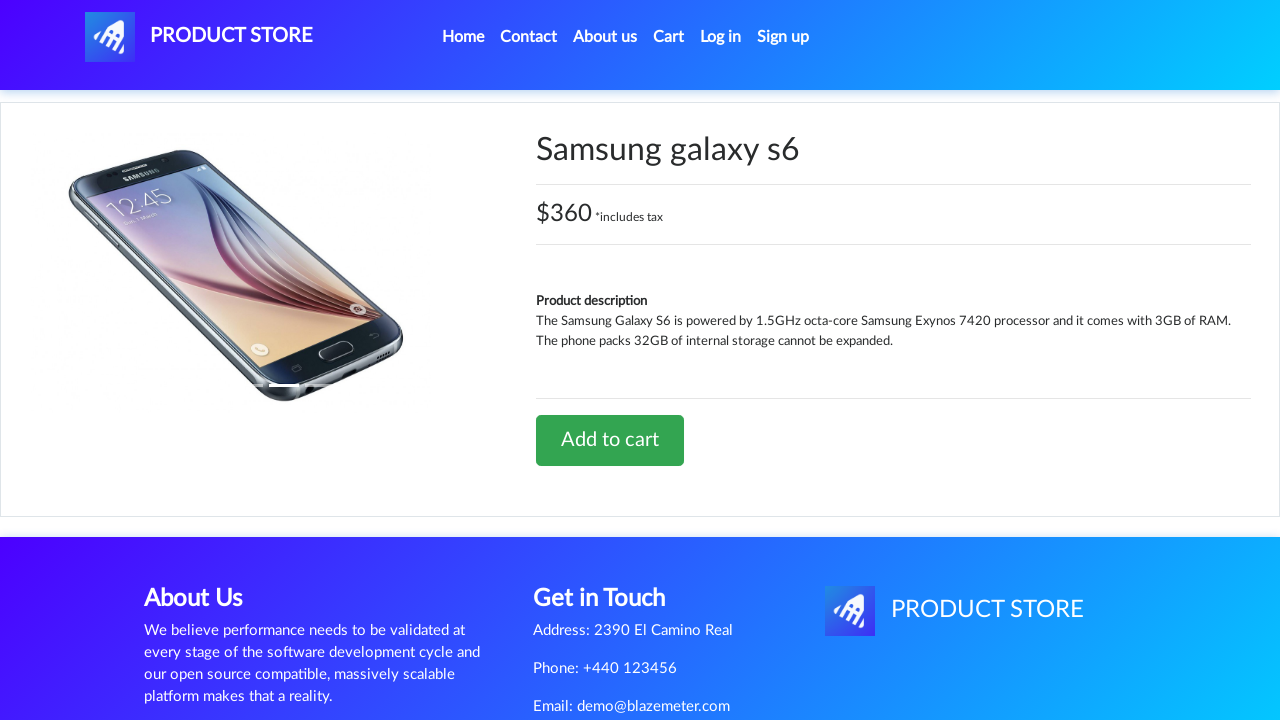

Set up dialog handler to accept JavaScript alerts
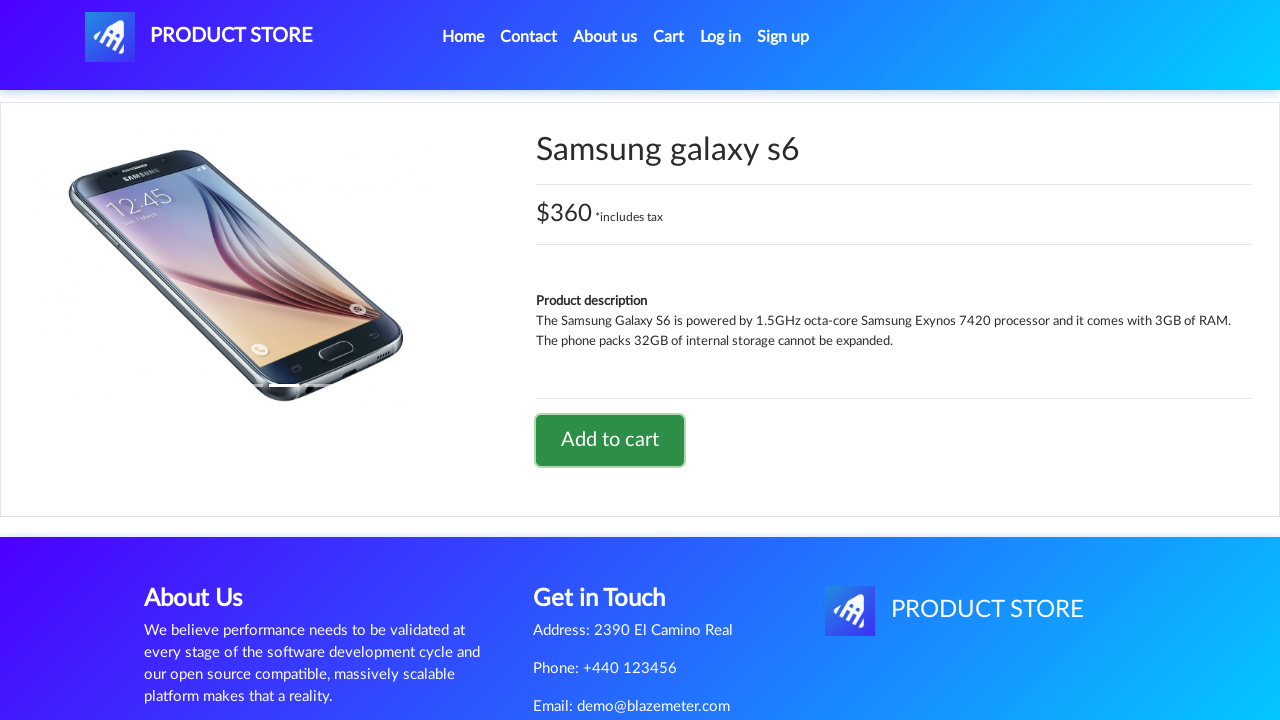

Waited for alert processing to complete
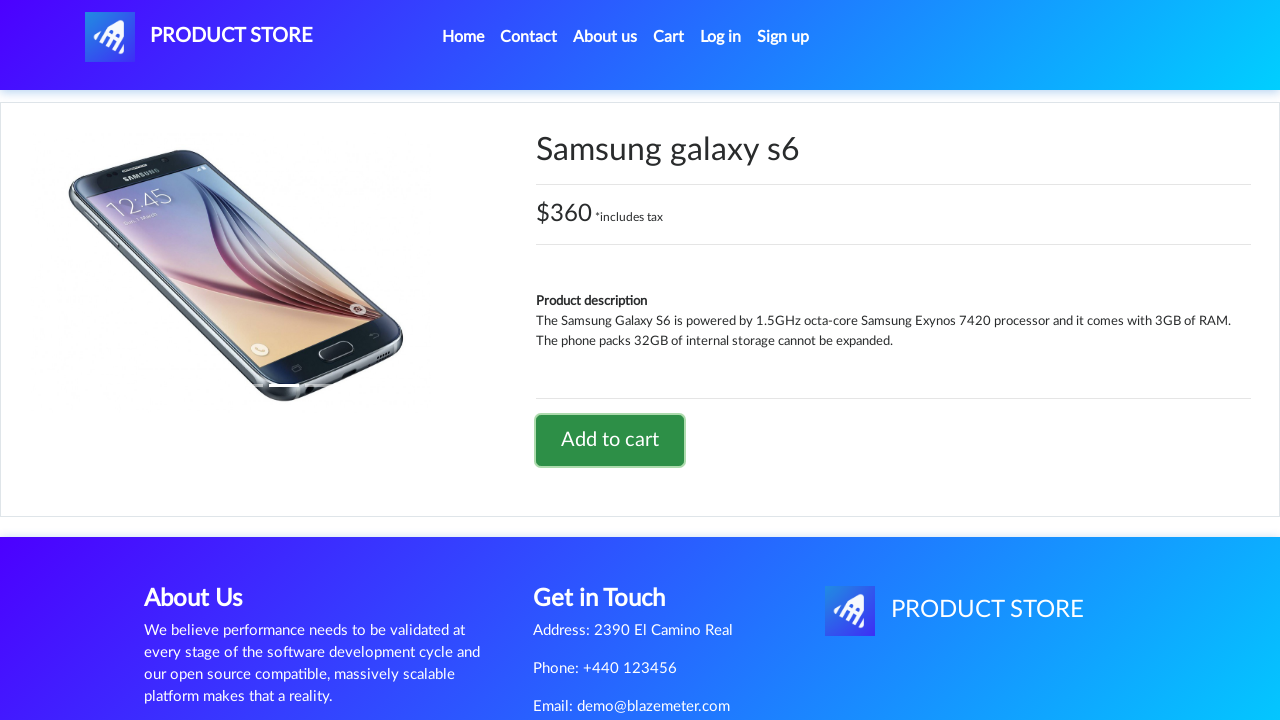

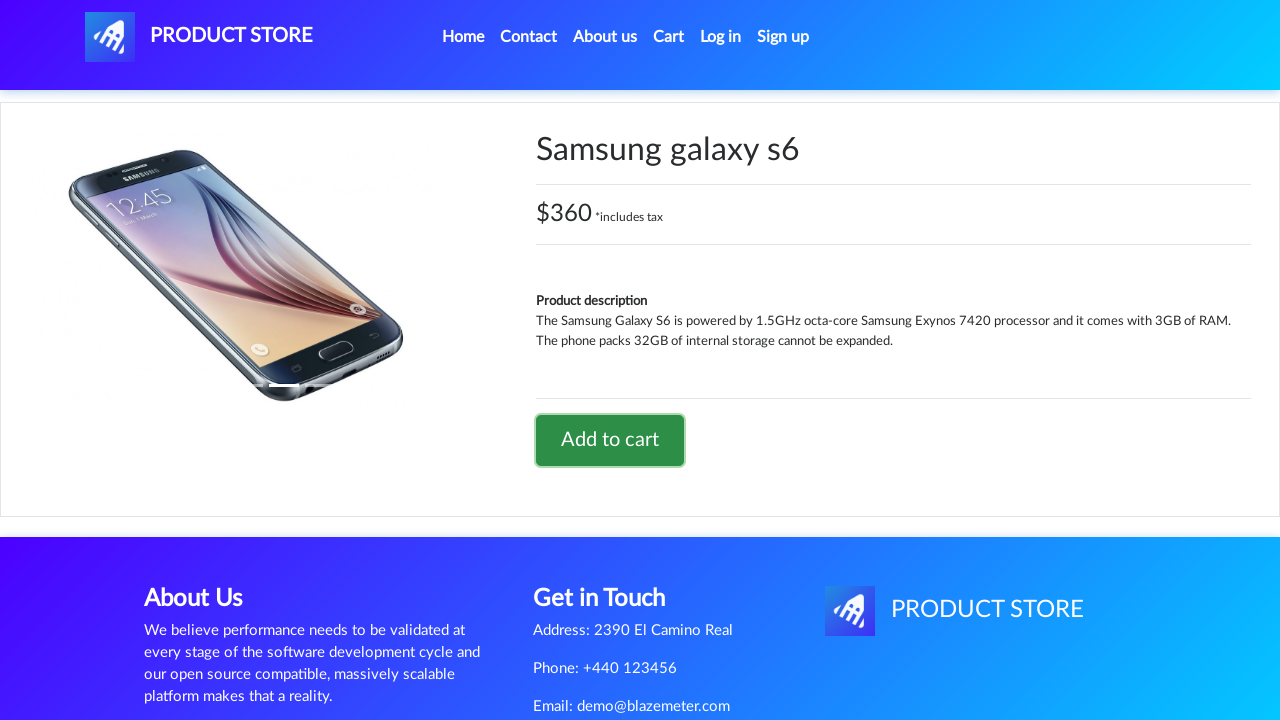